Tests that arrow key navigation skips over disabled items in the listbox.

Starting URL: https://next.fritz2.dev/headless-demo/#listbox

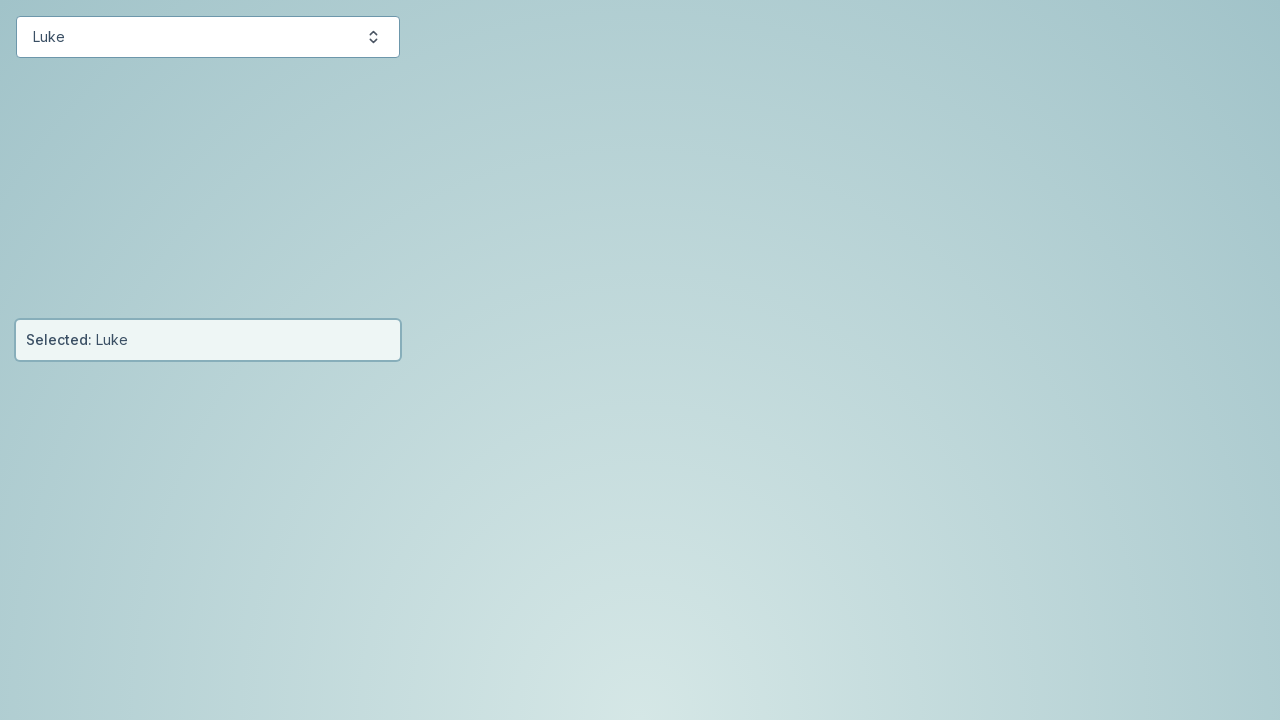

Clicked button to open listbox at (208, 37) on #starwars-button
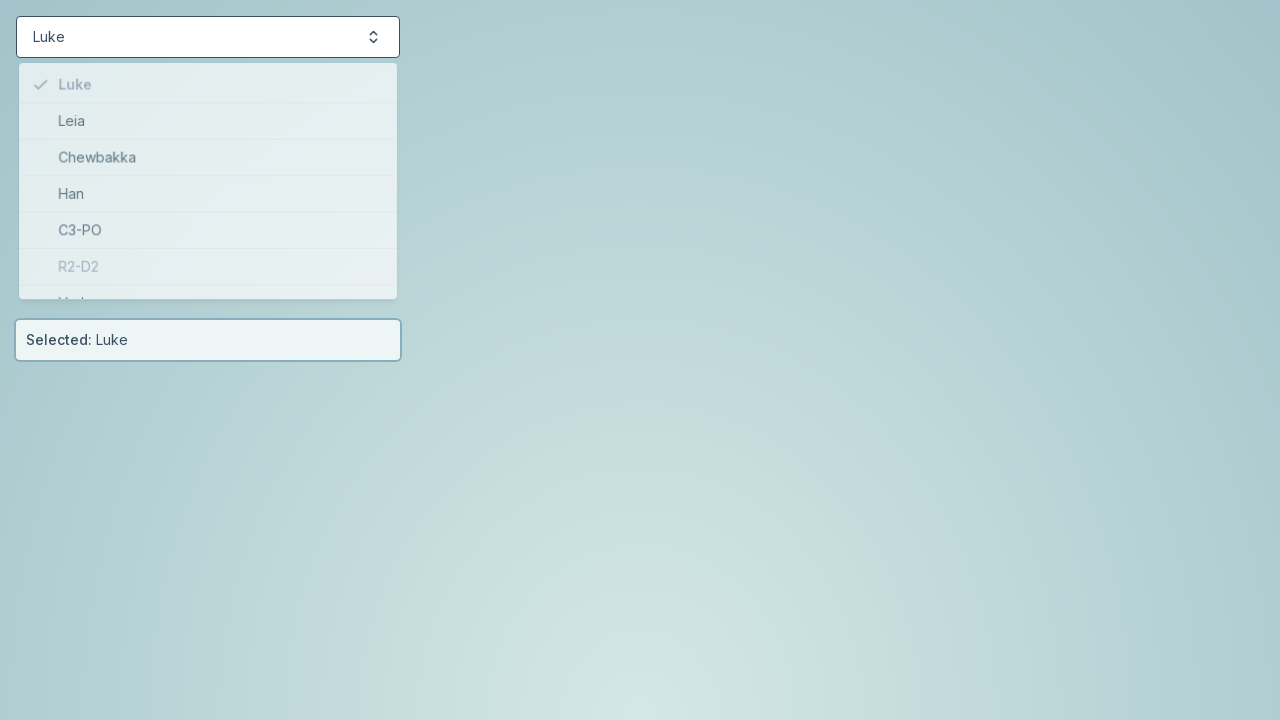

Listbox items loaded and visible
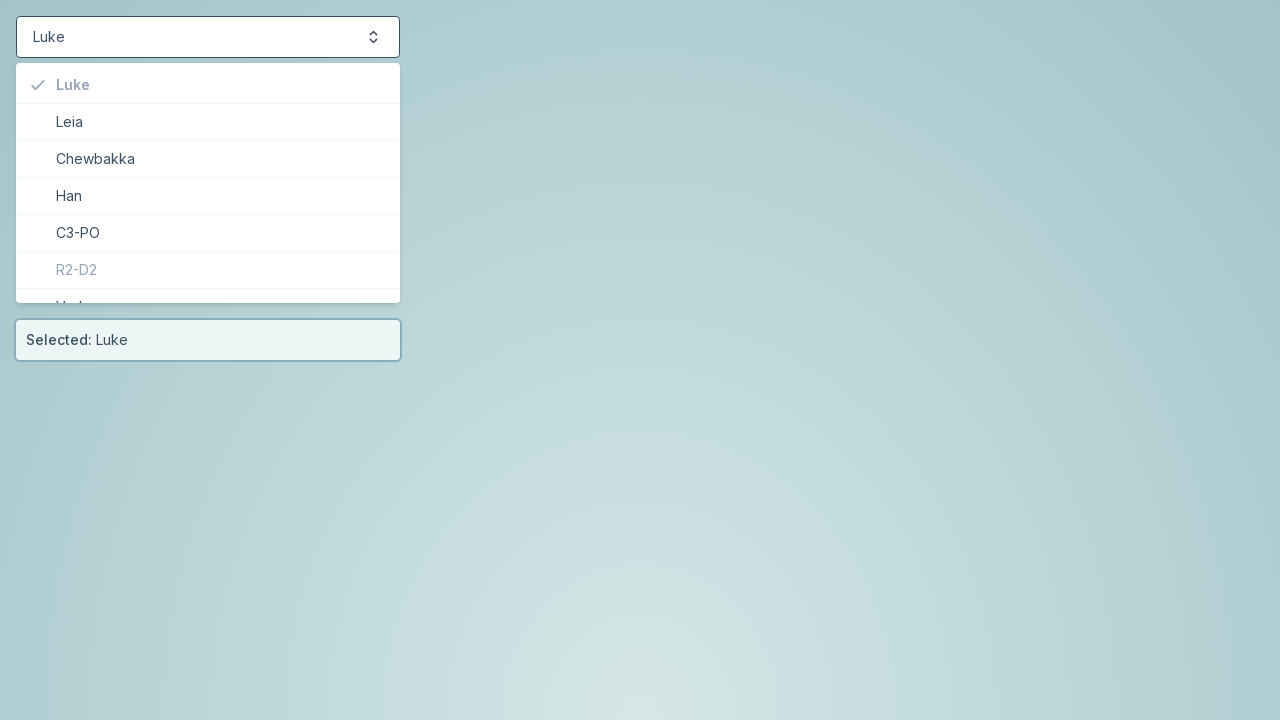

Hovered on item 4 to activate it at (208, 232) on #starwars-item-4
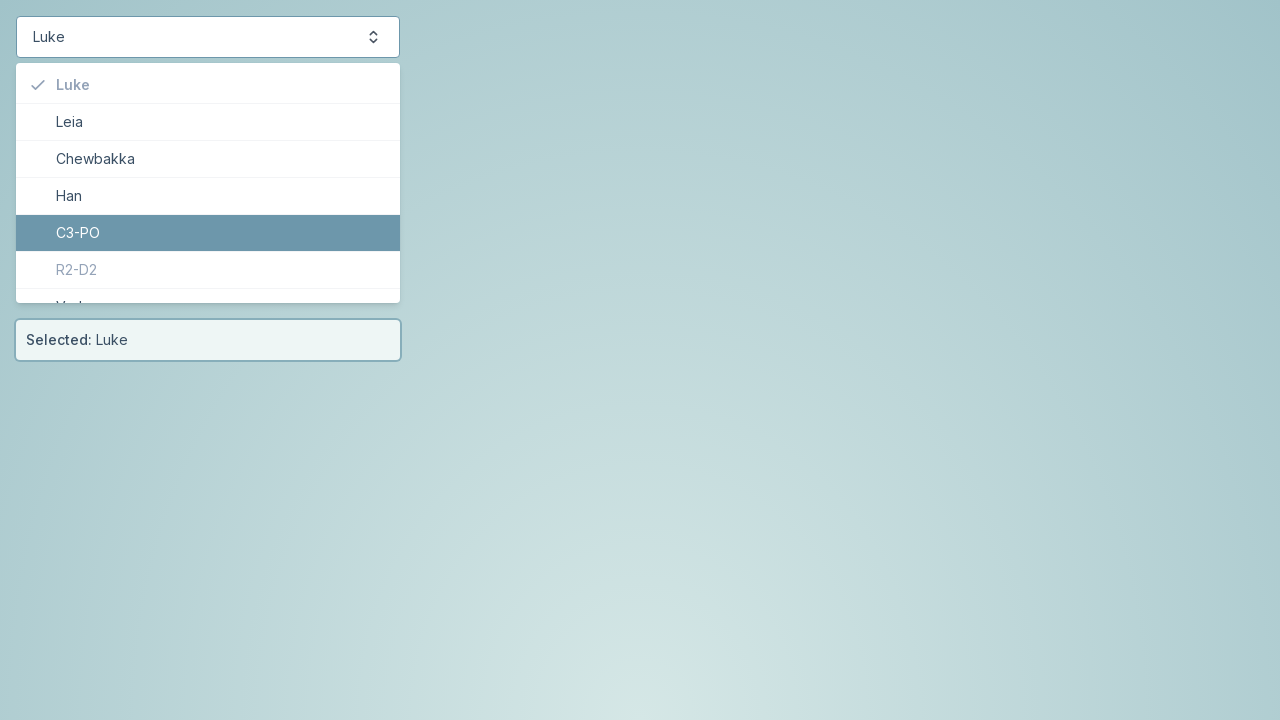

Pressed ArrowDown key - should skip disabled item 5 and navigate to item 6 on #starwars-items
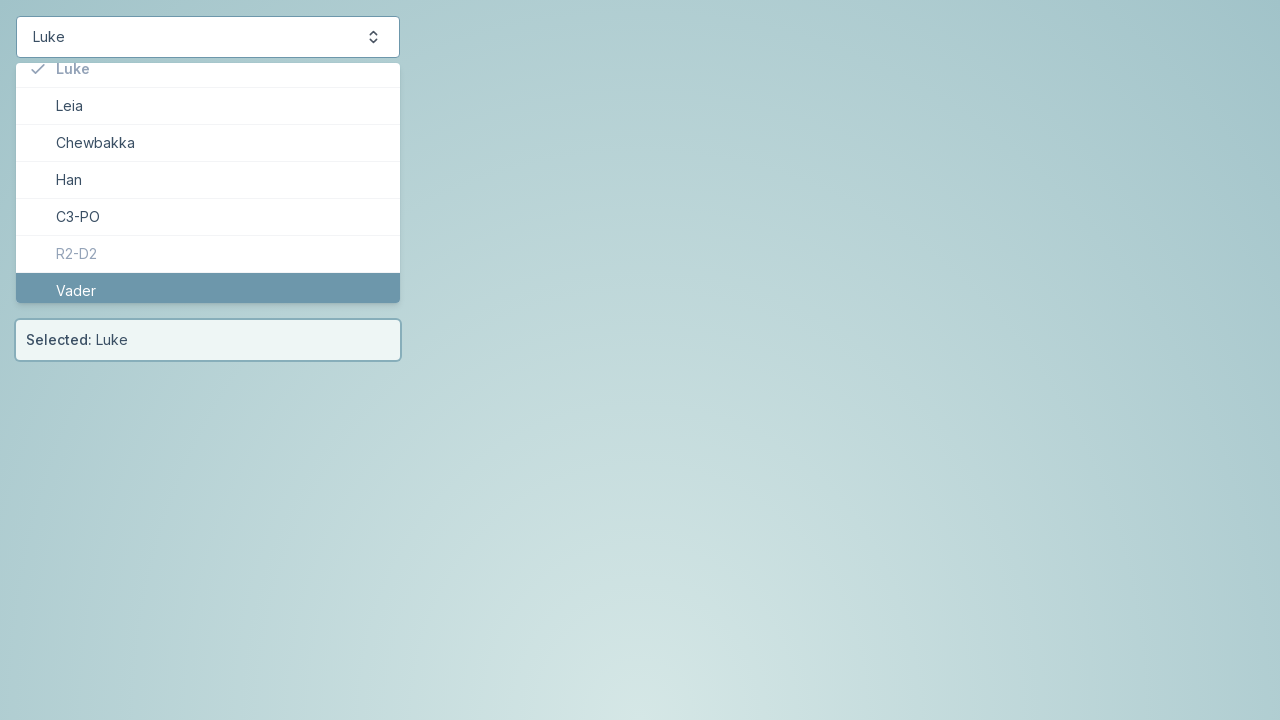

Pressed ArrowUp key - should skip disabled item 5 and navigate back to item 4 on #starwars-items
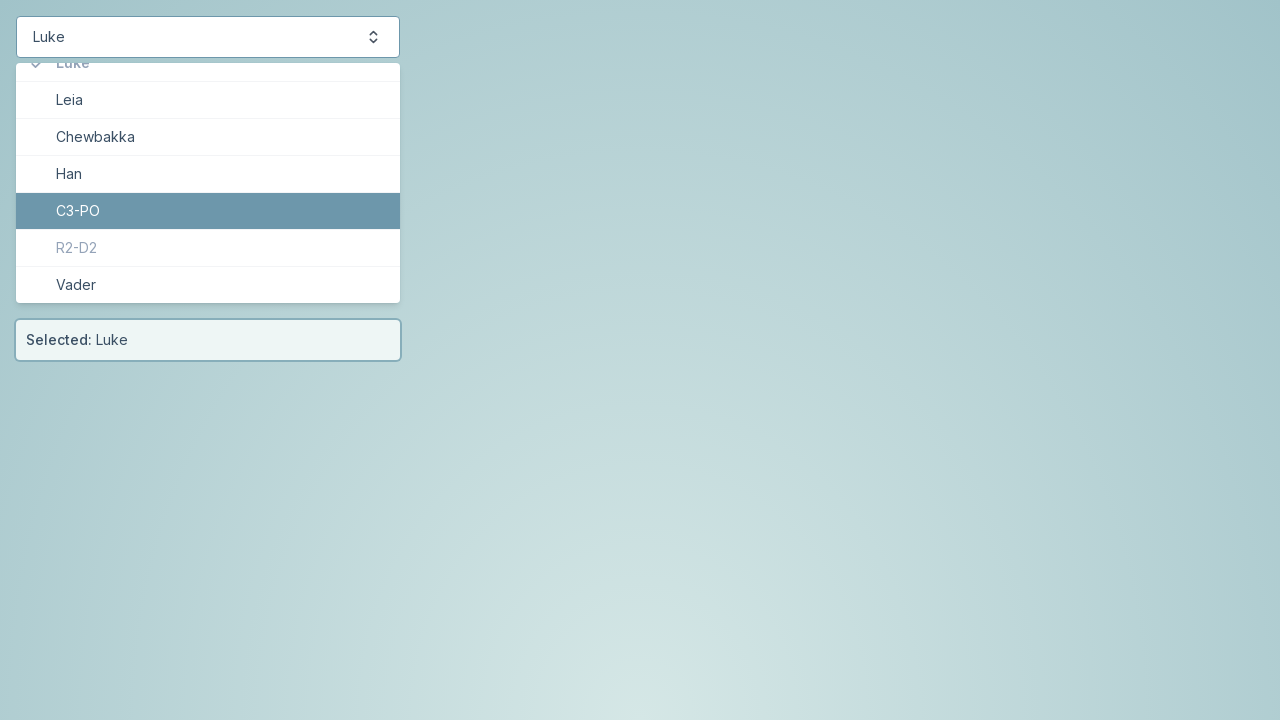

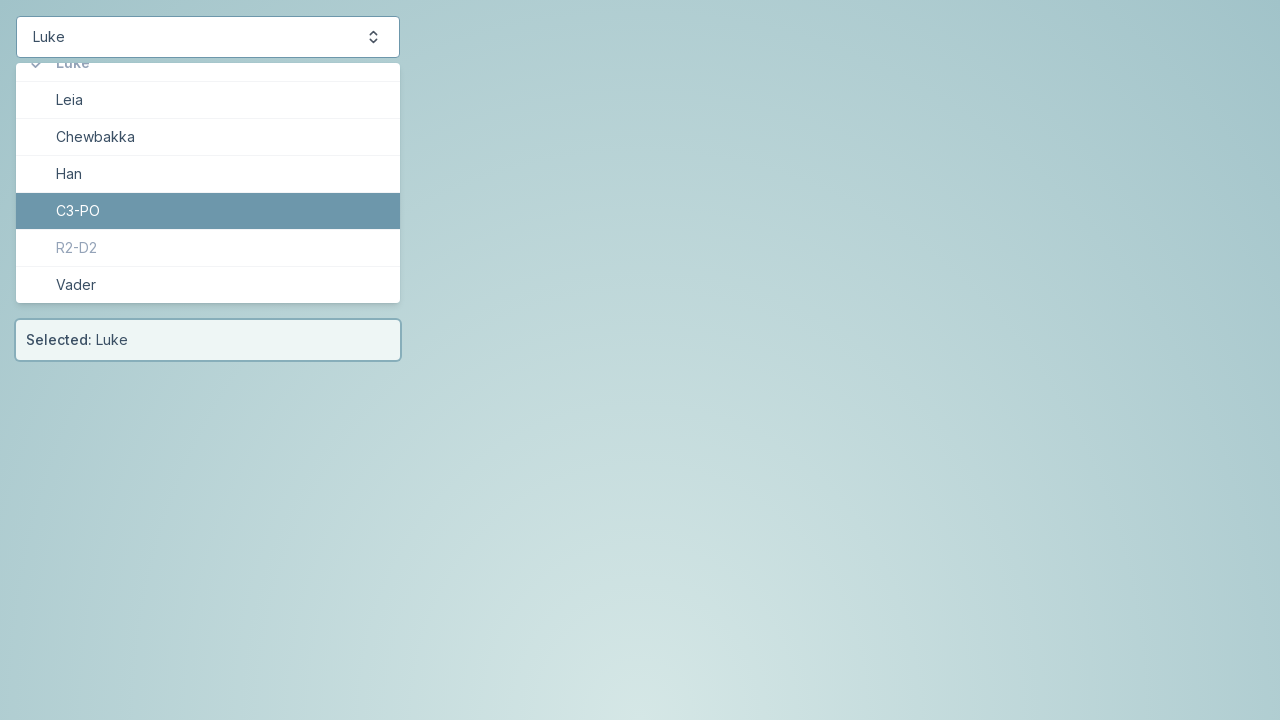